Tests date picker with dropdown selection for month and year, then selecting a specific day.

Starting URL: https://demoqa.com/date-picker

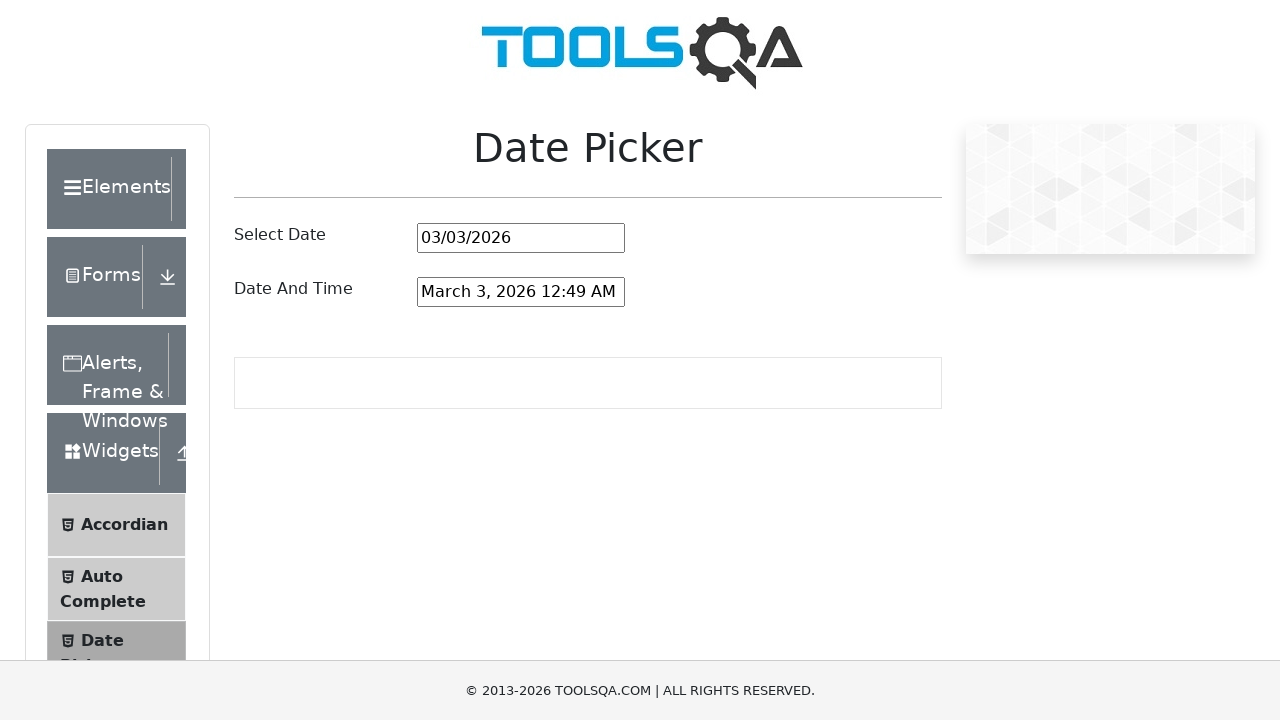

Clicked date input to open date picker at (521, 238) on #datePickerMonthYearInput
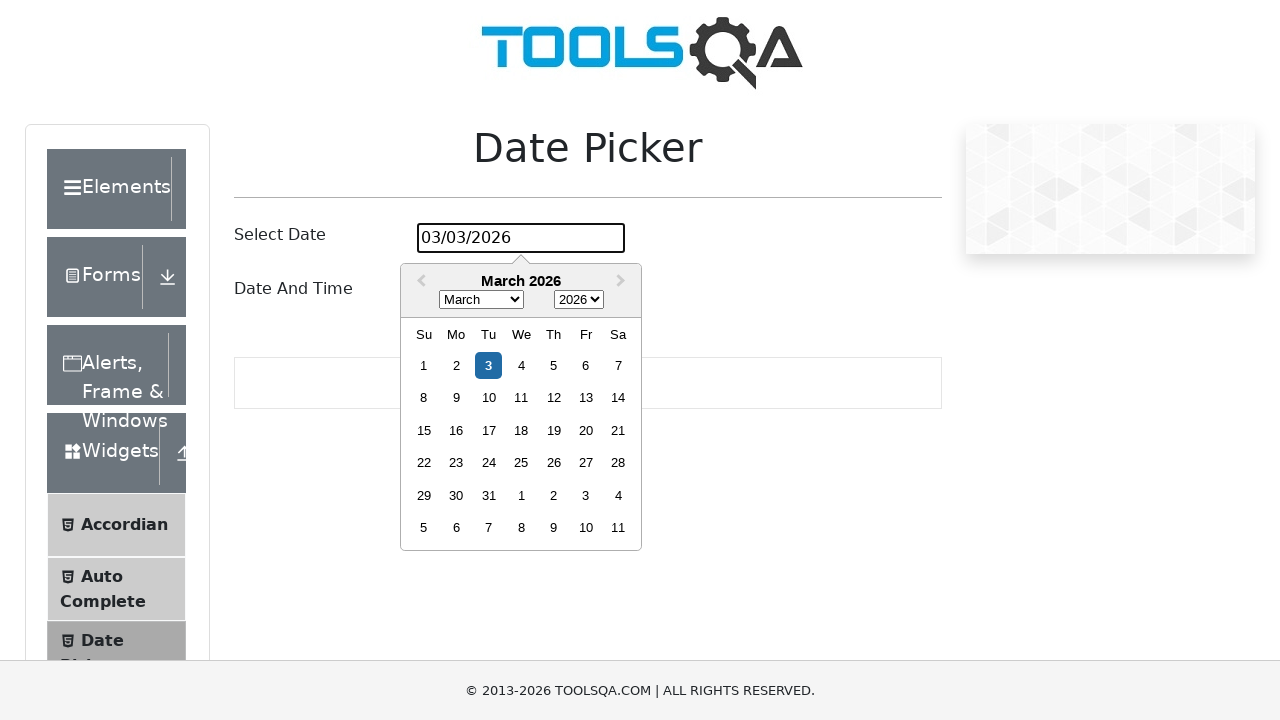

Selected March from month dropdown on .react-datepicker__month-select
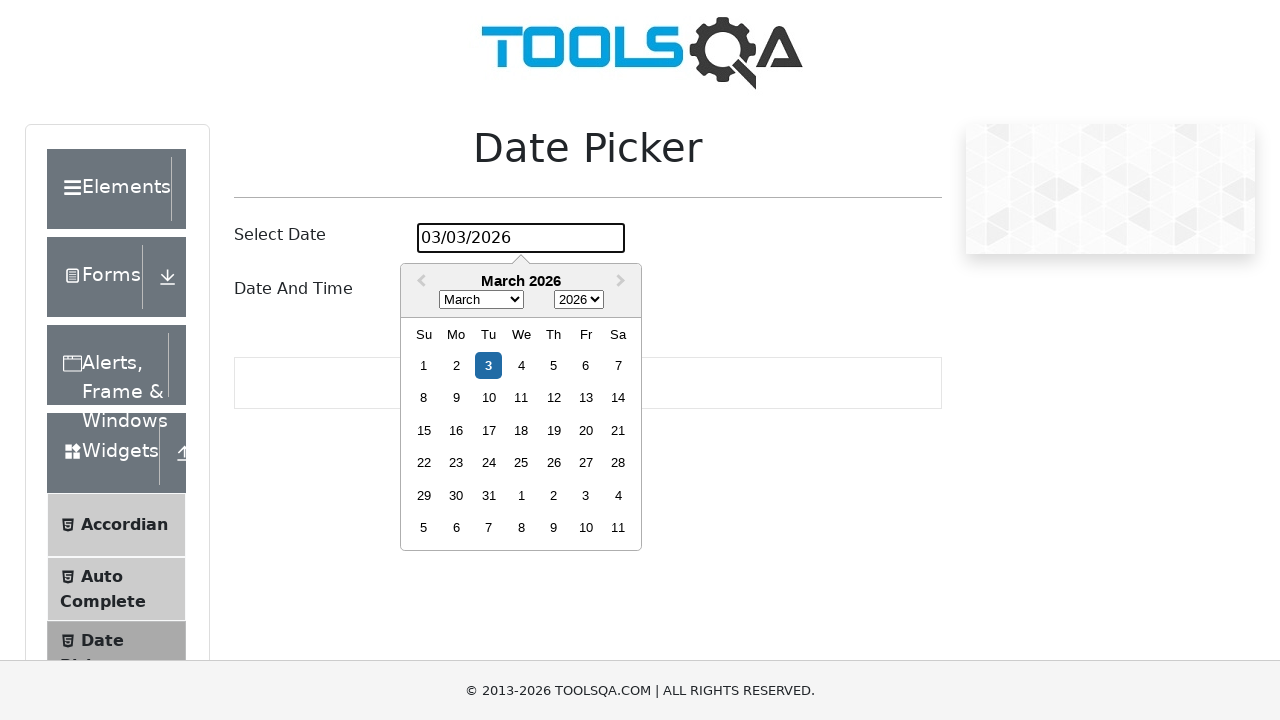

Selected 1999 from year dropdown on .react-datepicker__year-select
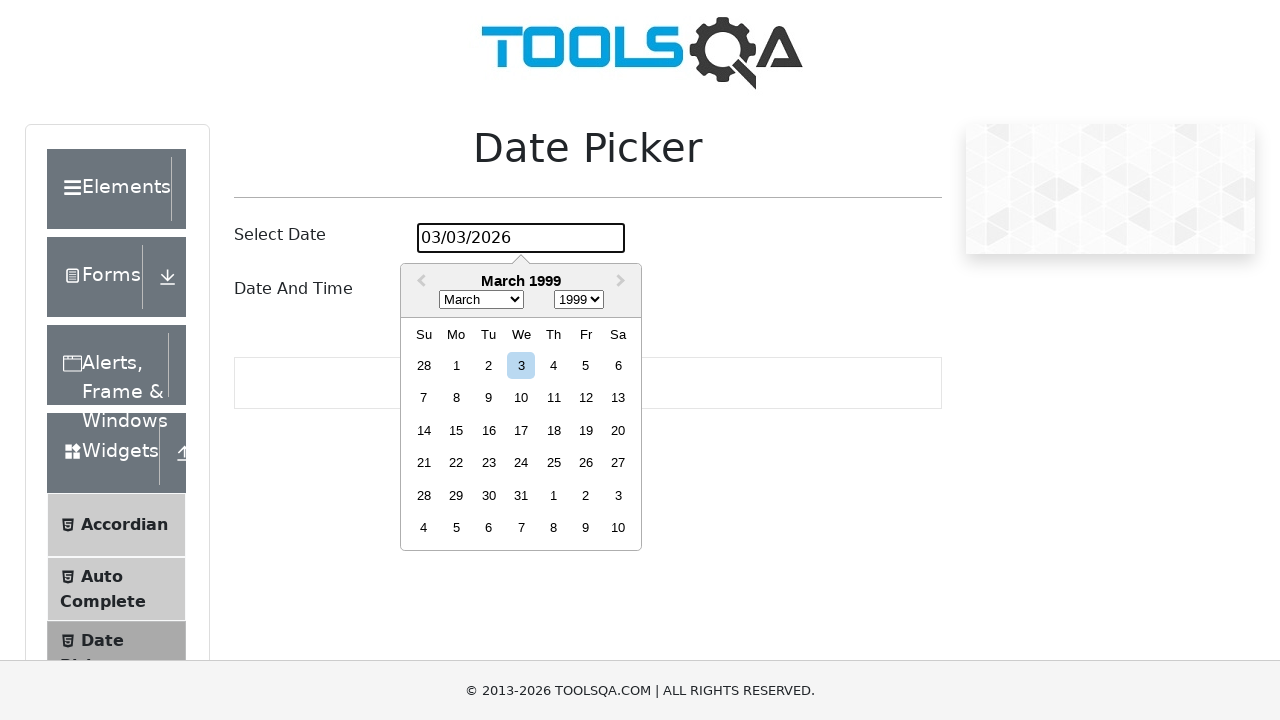

Clicked day 24 to select the date at (521, 463) on .react-datepicker__day--024
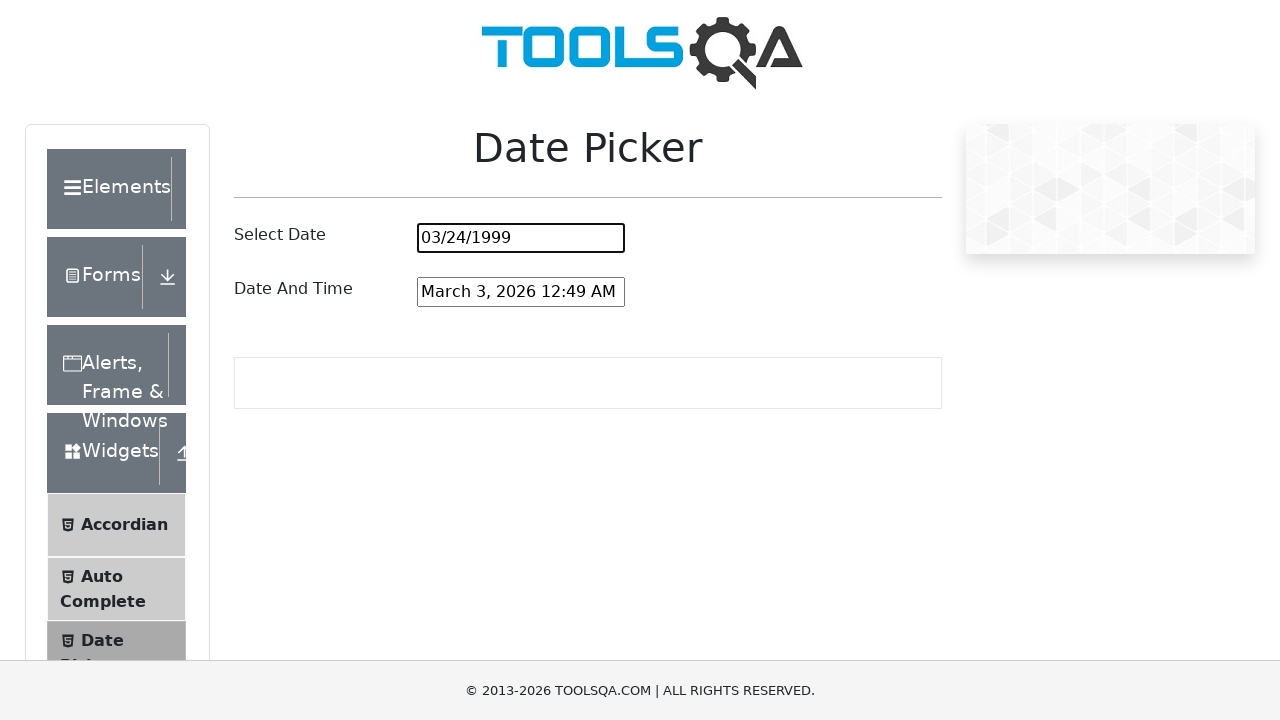

Waited for date input to update
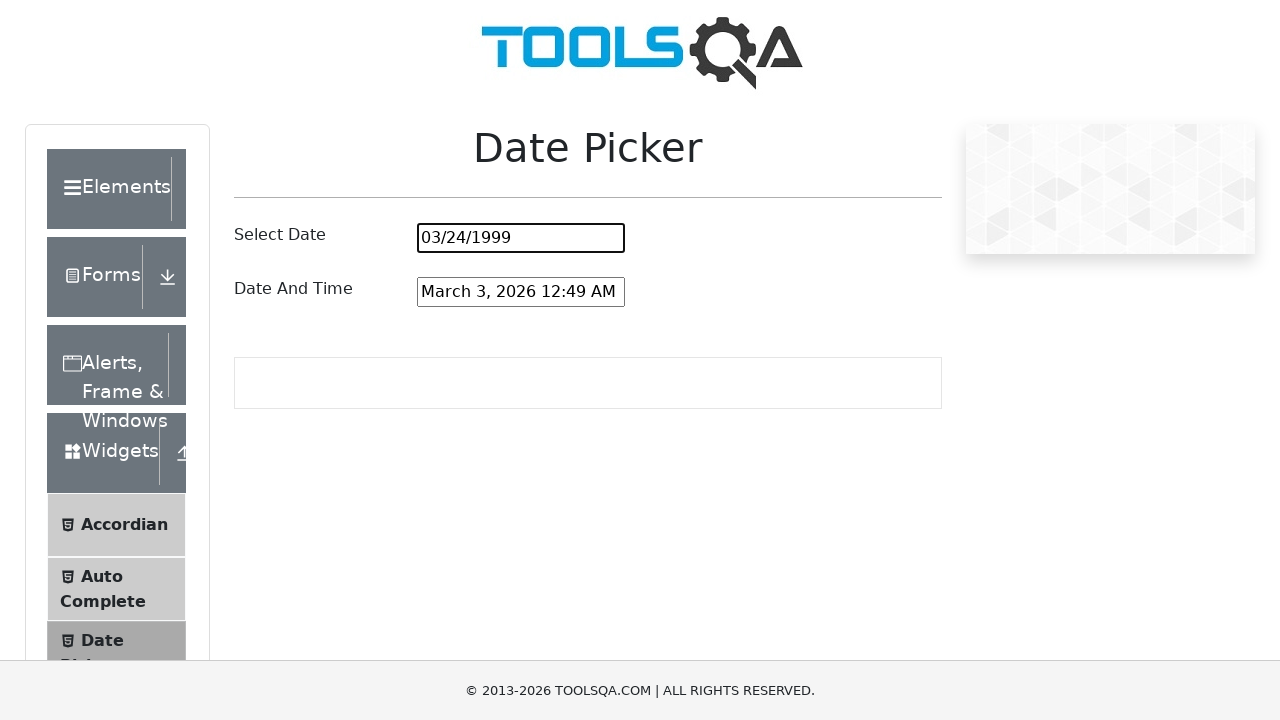

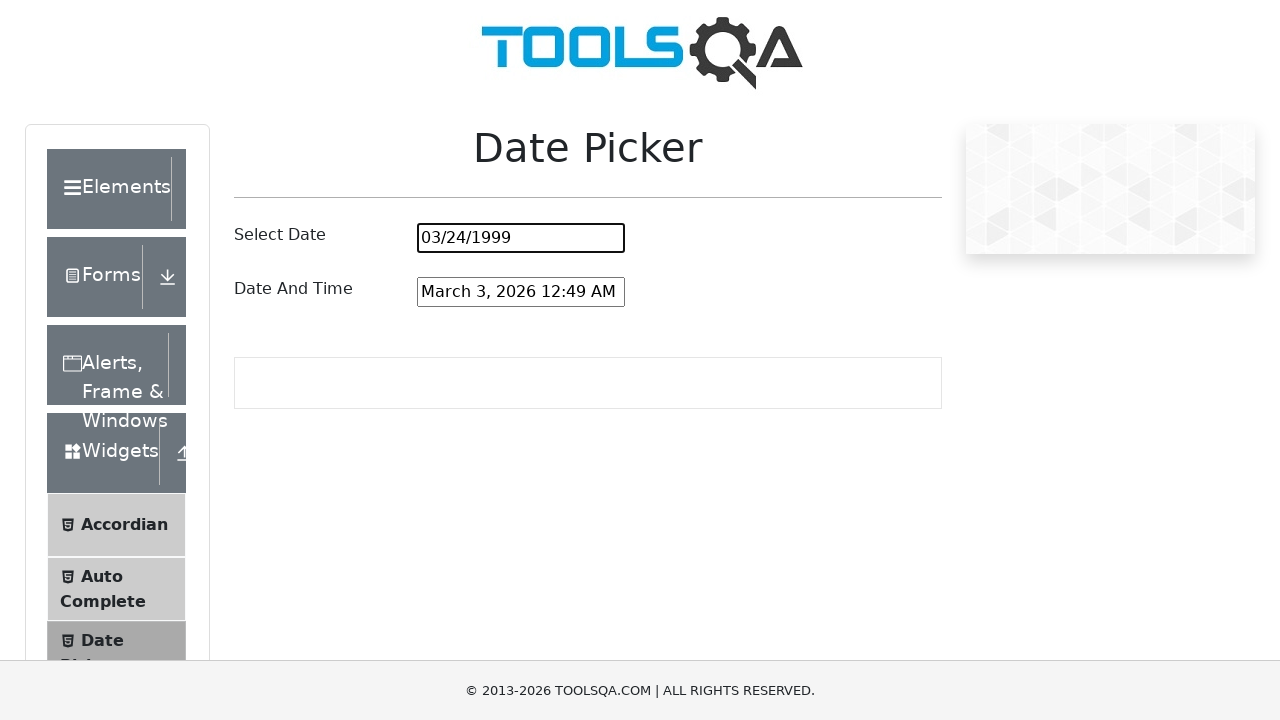